Tests navigation to the contact section by clicking the contact button in the navigation bar

Starting URL: https://mrjohn5on.github.io

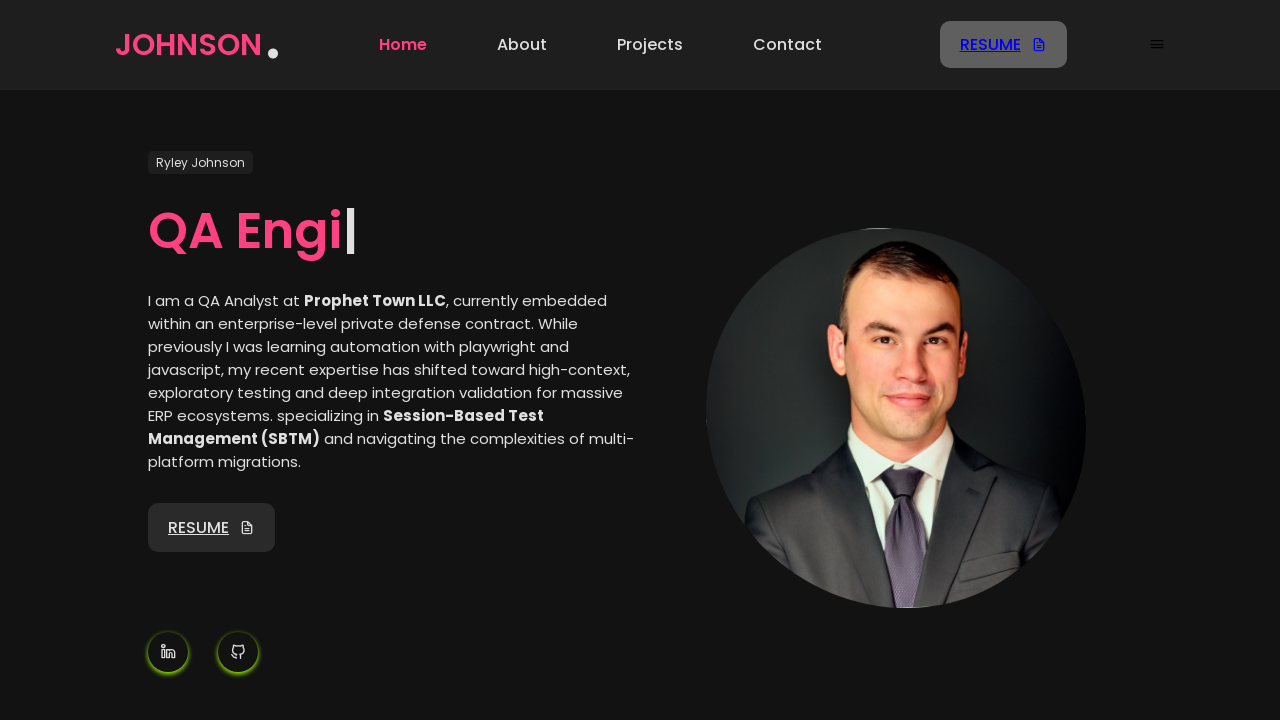

Clicked contact button in navigation bar at (788, 45) on a[href="#contact"], [data-testid="contact-button"], nav >> text=Contact
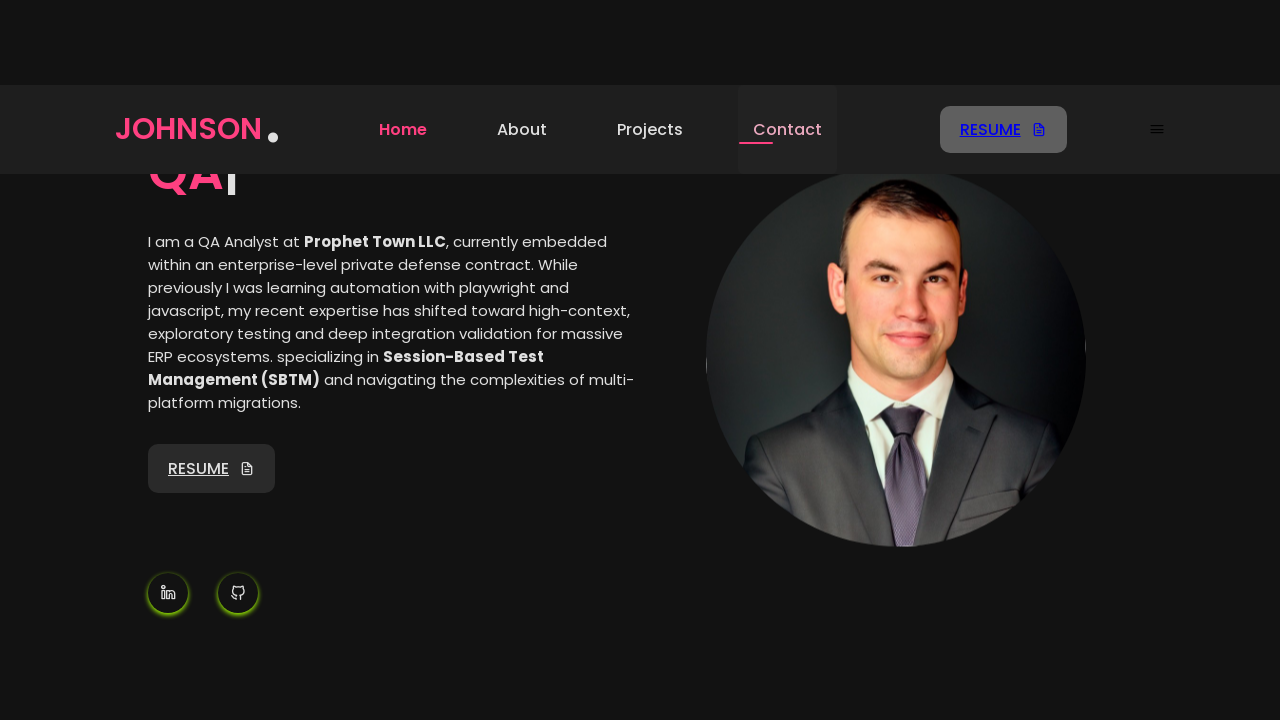

Successfully navigated to contact section
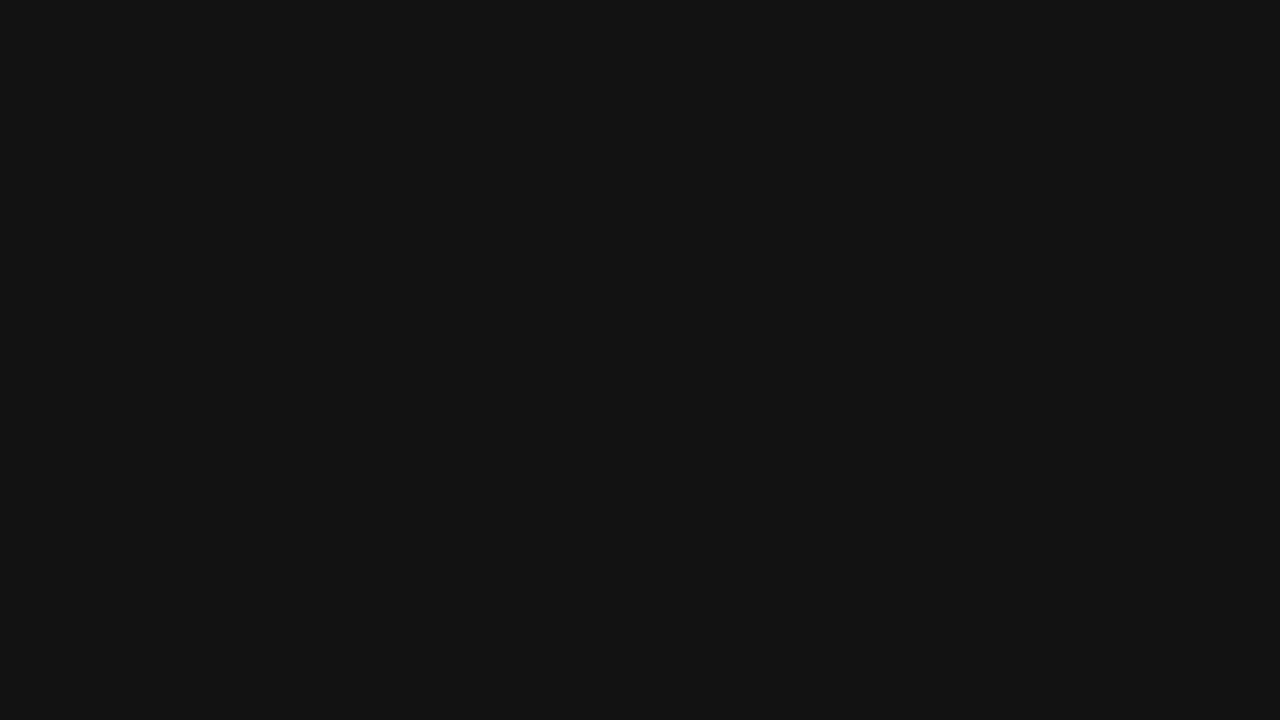

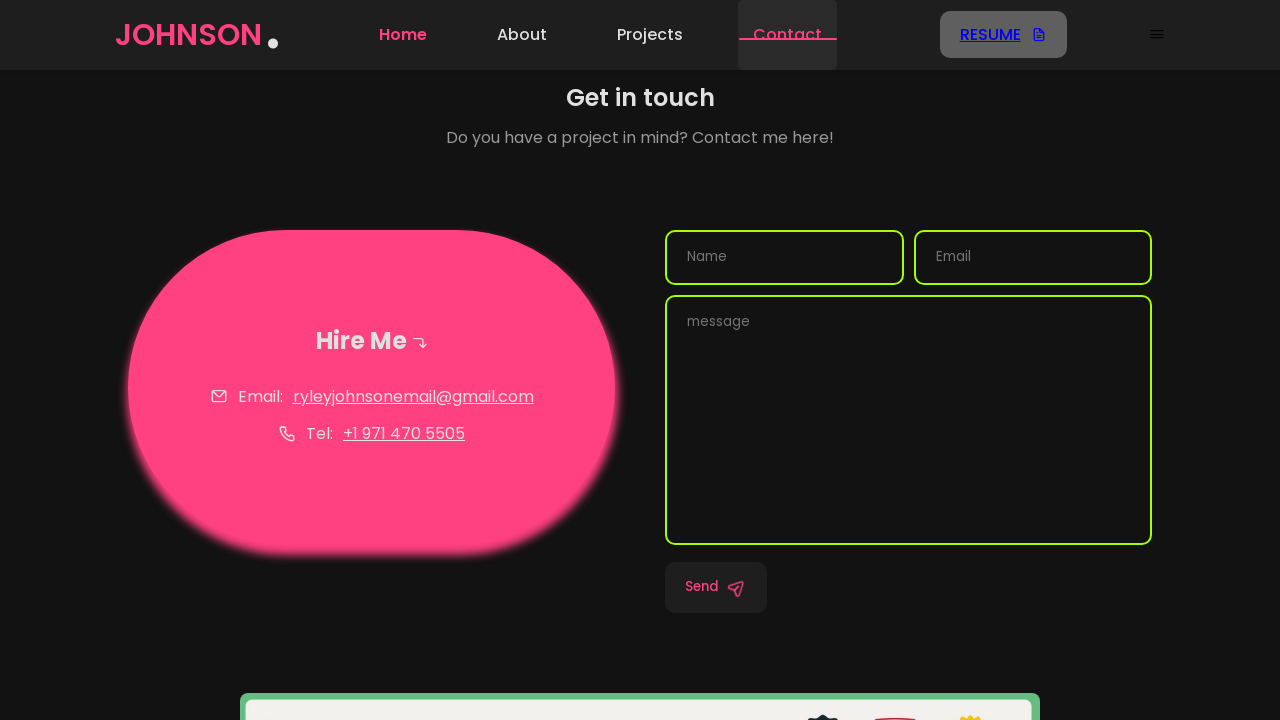